Tests the clear functionality by entering code and clicking the clear/reset button.

Starting URL: https://www.001236.xyz/en/beautifier

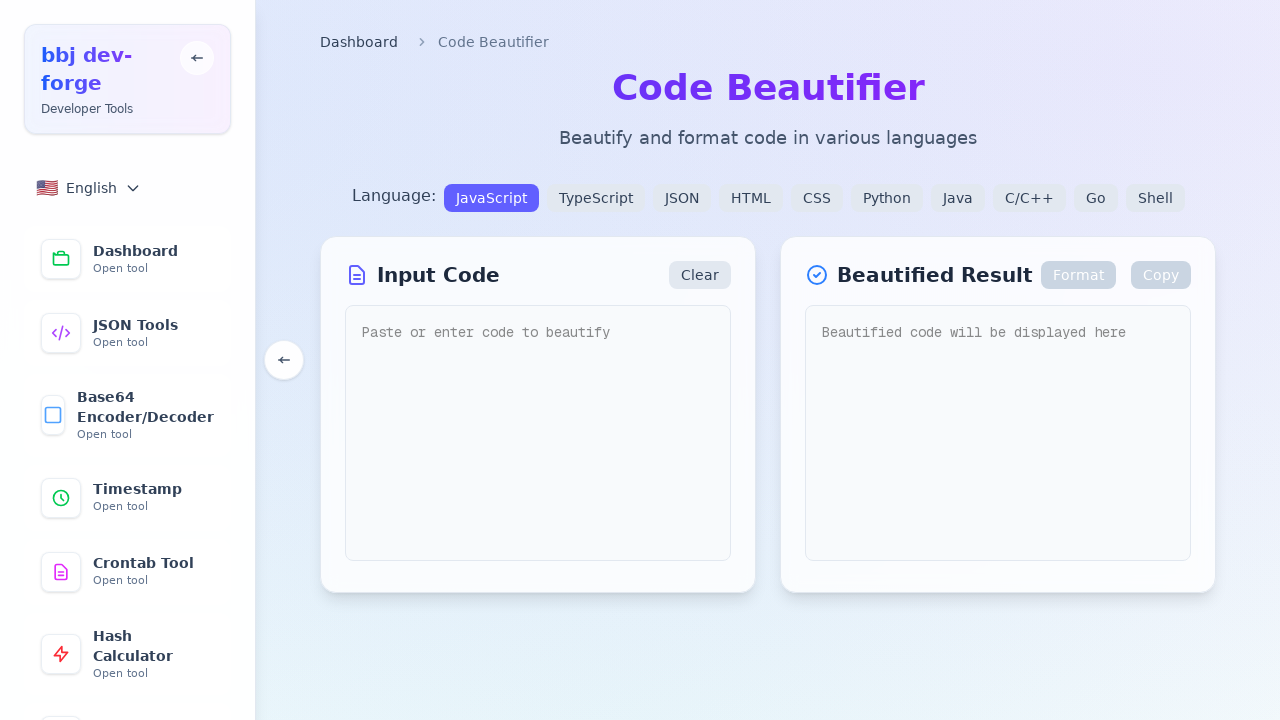

Waited for page to load (networkidle)
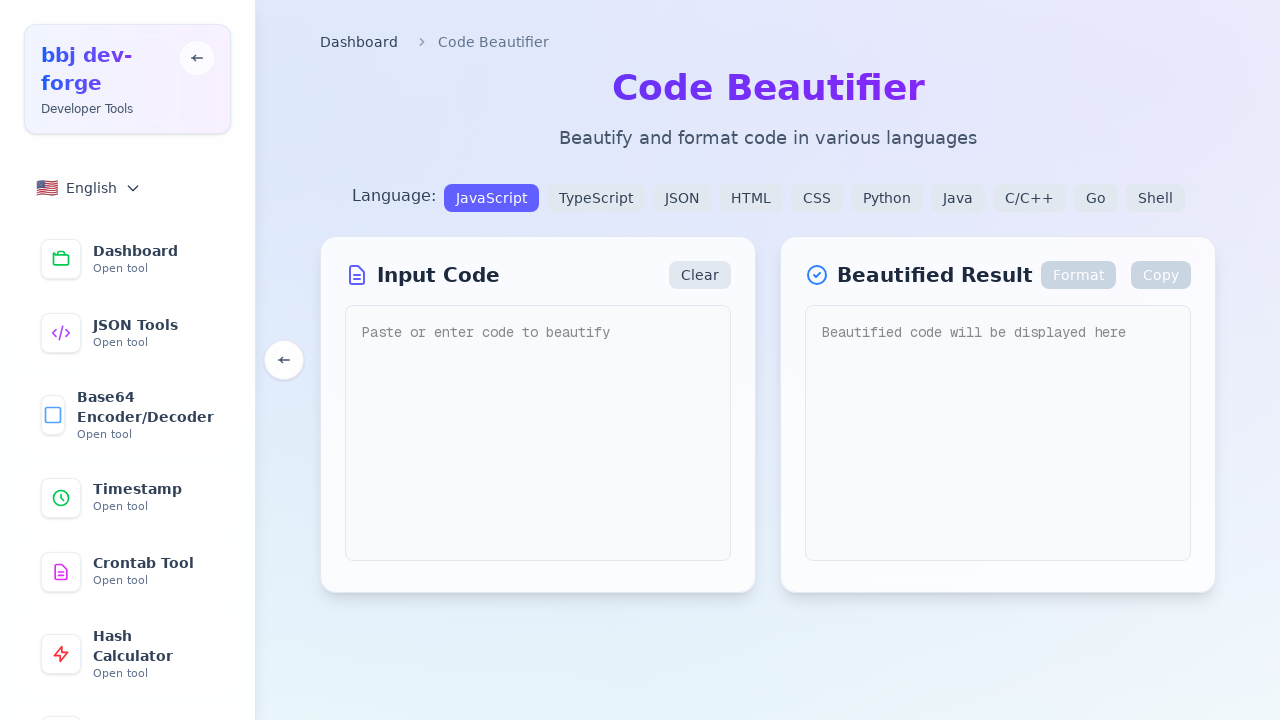

Filled code input with 'function test(){return true;}' on textarea, .code-input >> nth=0
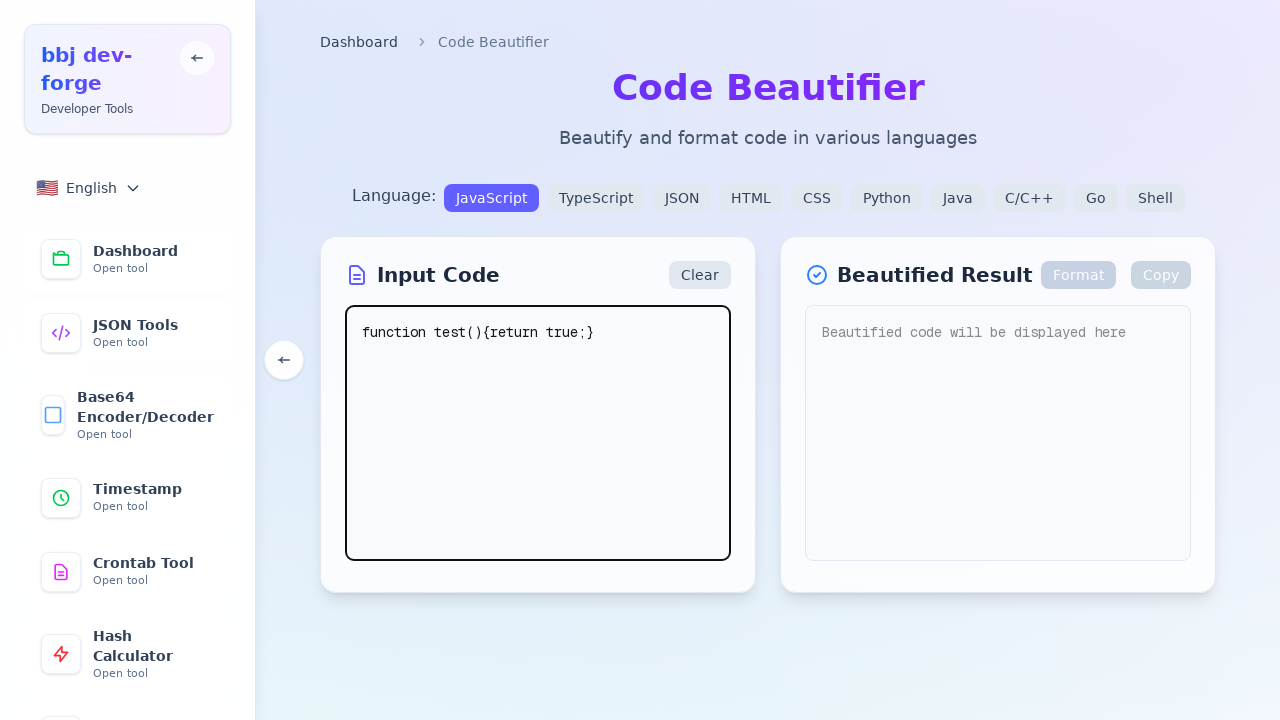

Clicked clear/reset button to clear code at (700, 275) on button:has-text("clear"), button:has-text("reset")
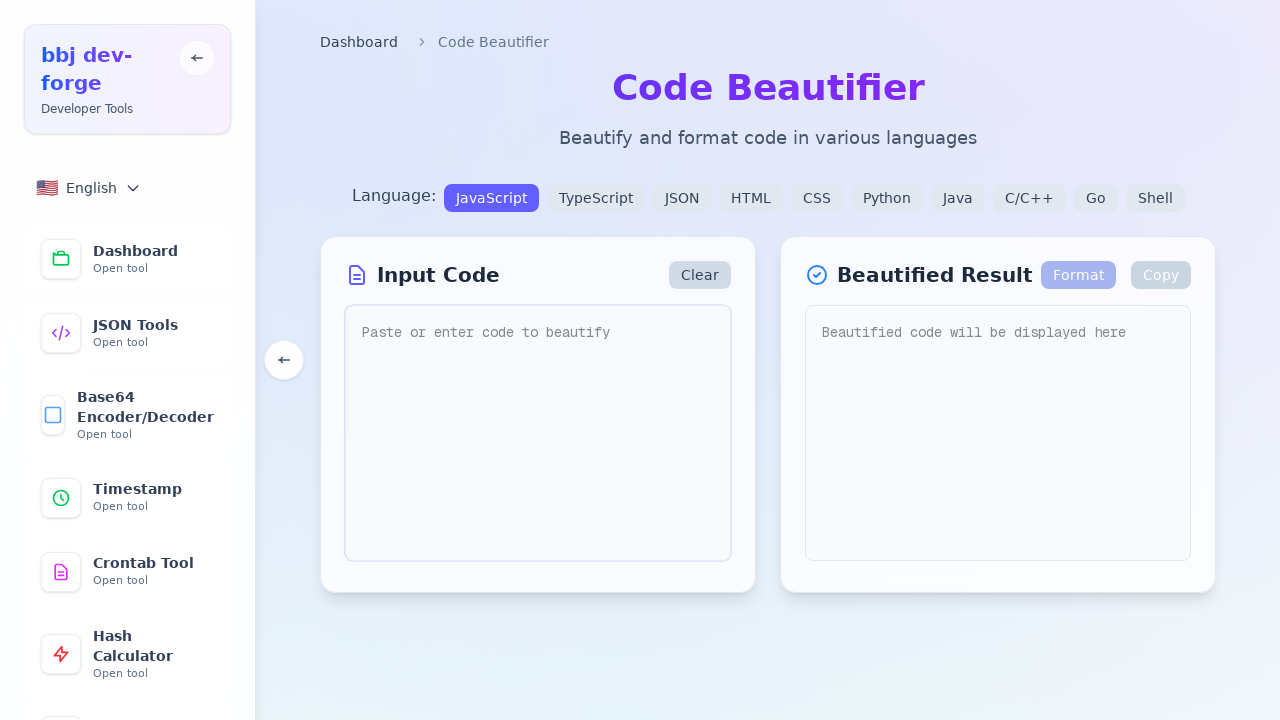

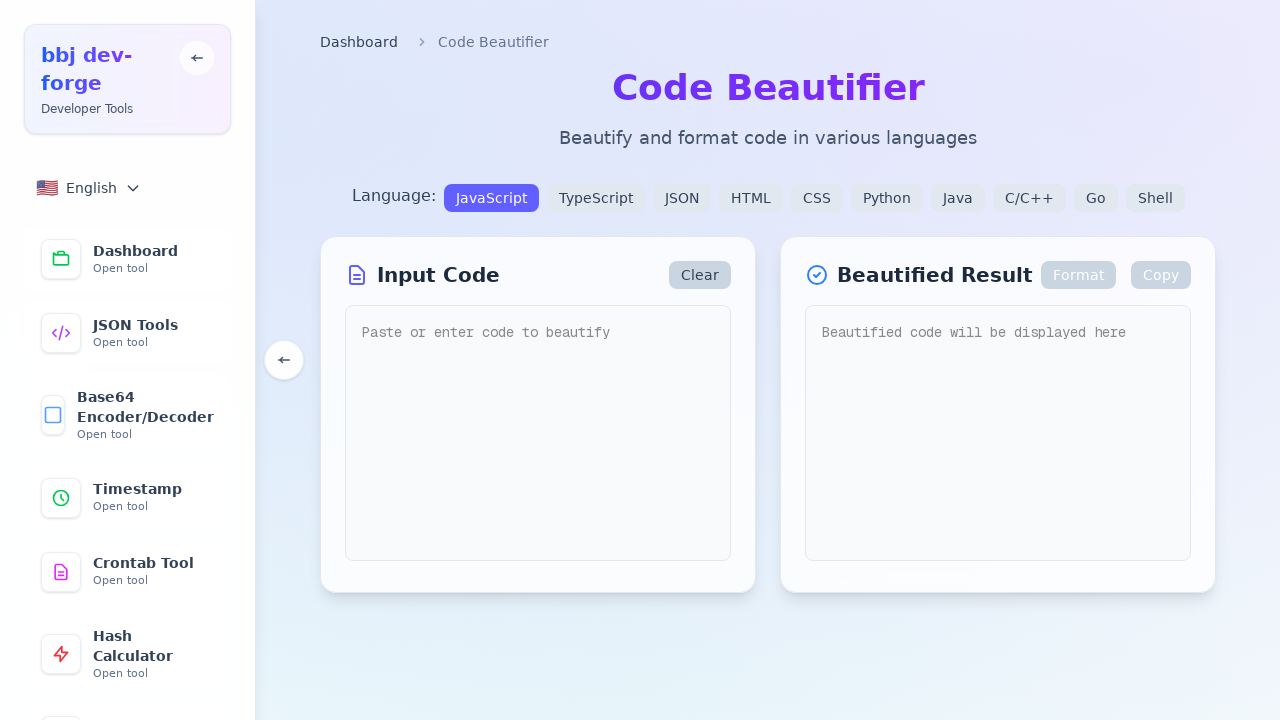